Tests clicking quiz button in header after scrolling into view

Starting URL: https://moigektar.ru

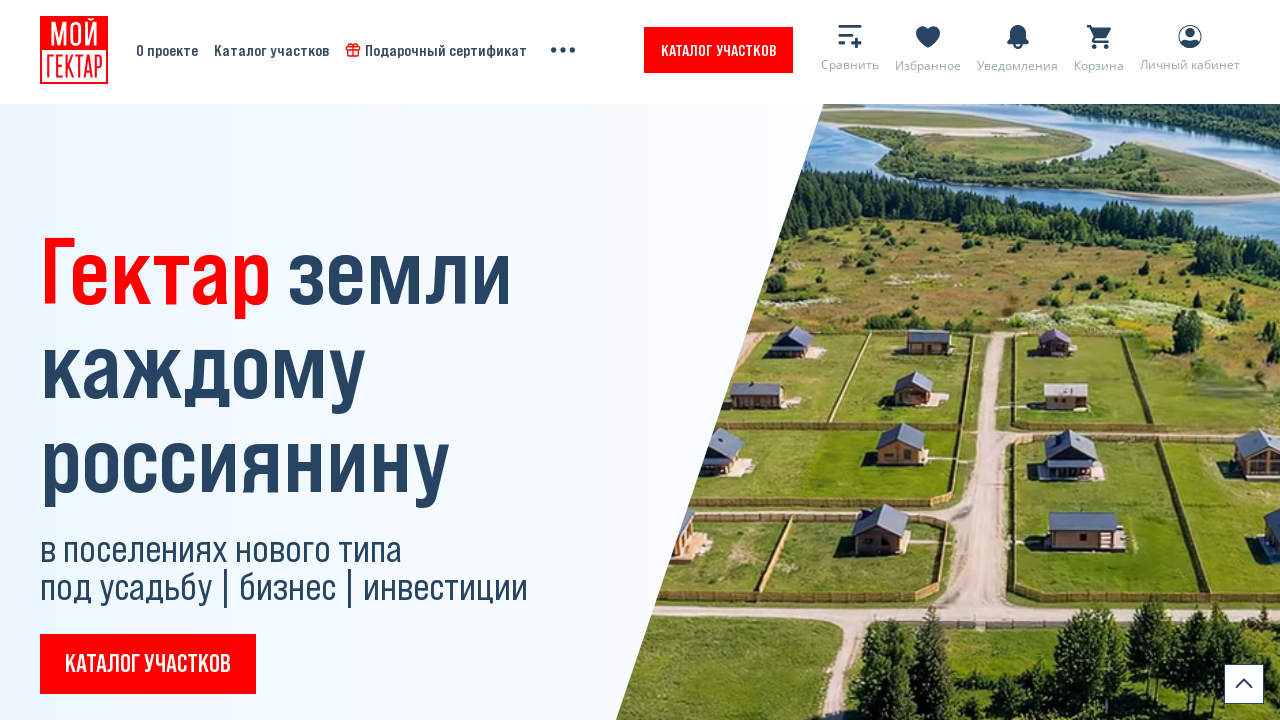

Located quiz button in header
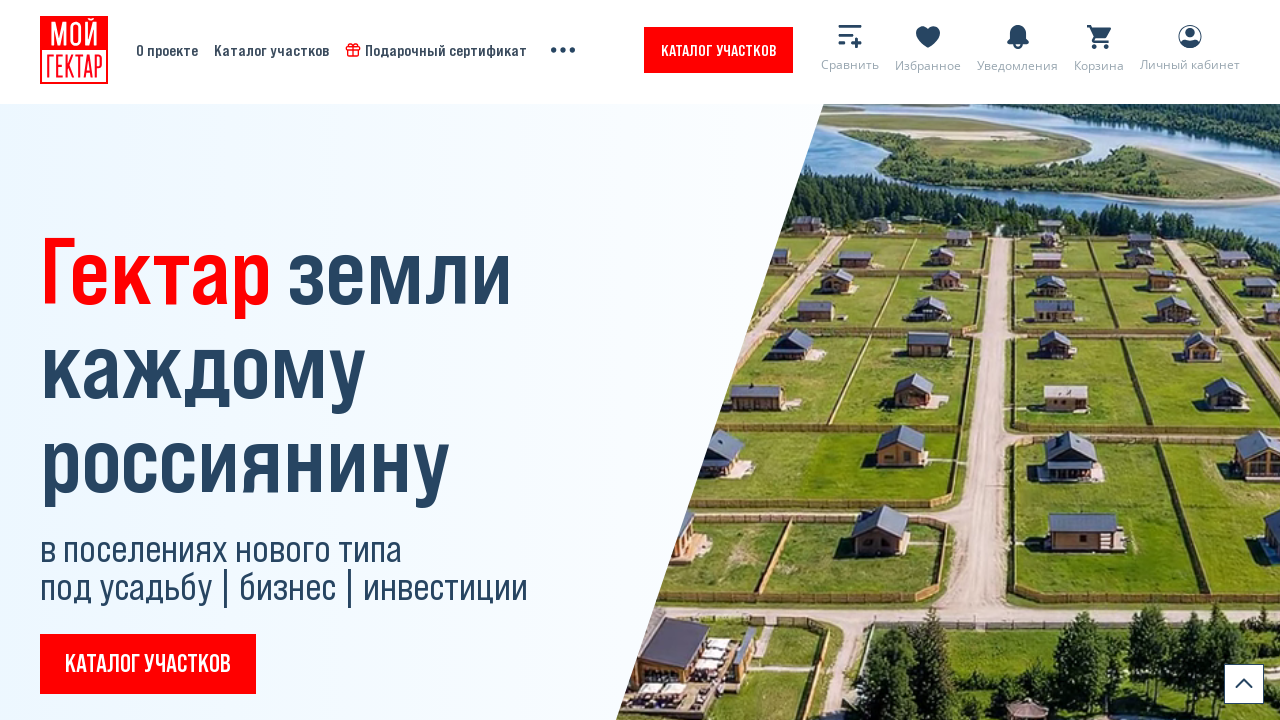

Scrolled quiz button into view
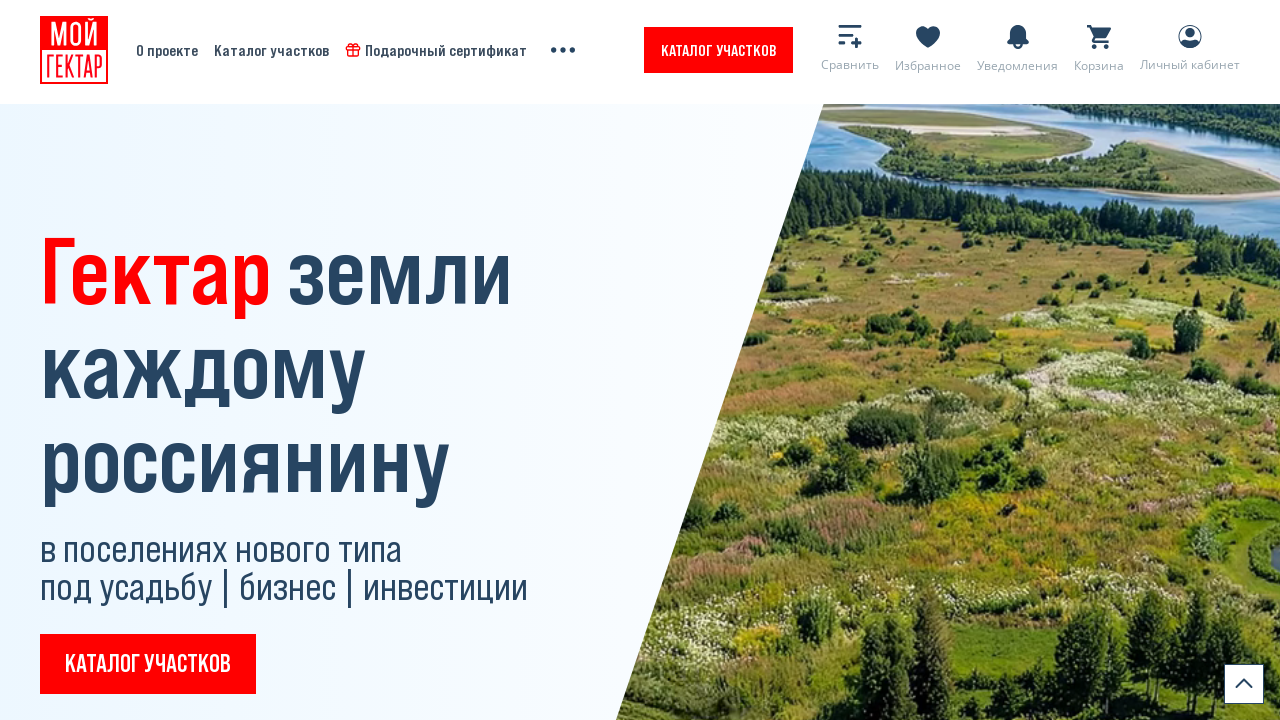

Pressed ArrowDown key to scroll
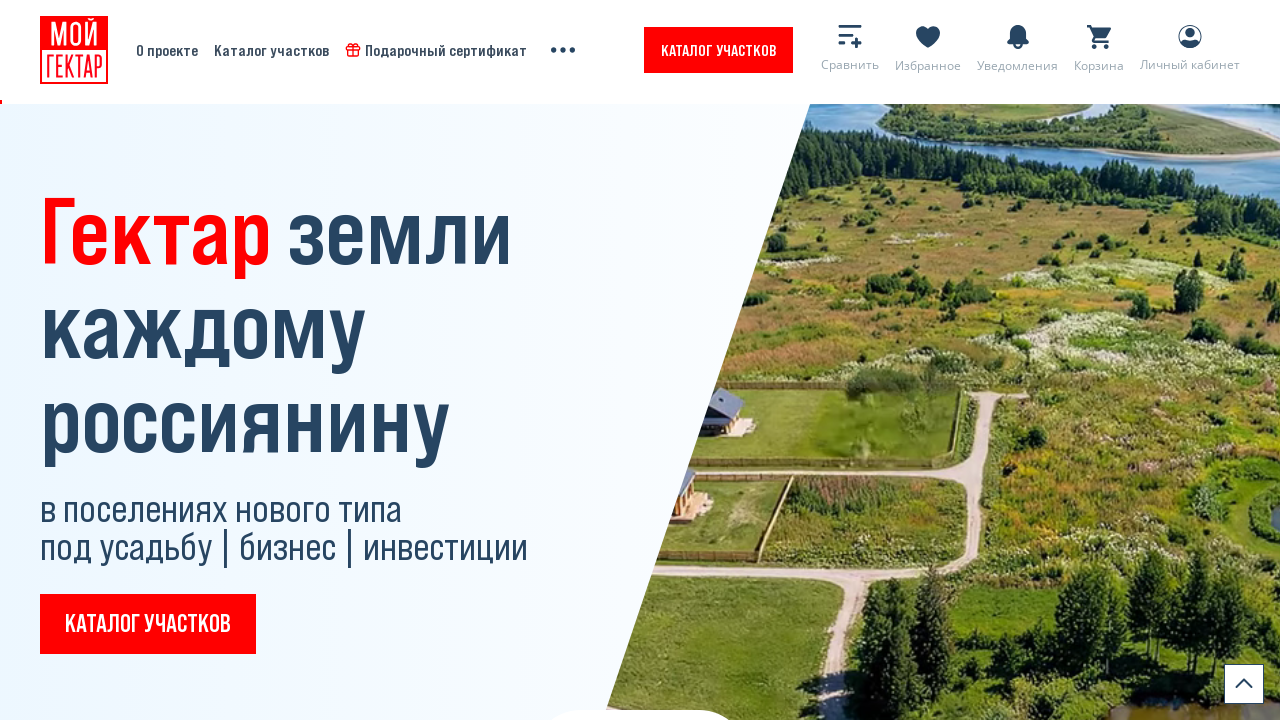

Pressed ArrowDown key again to scroll further
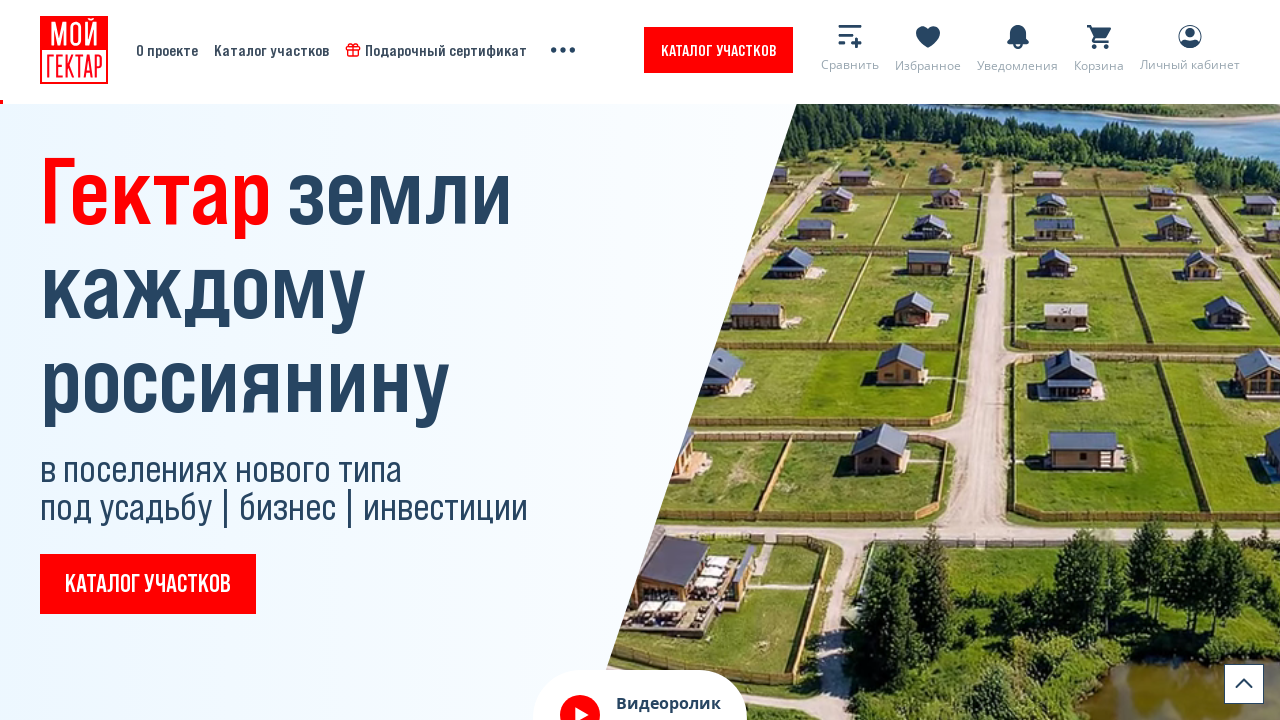

Clicked quiz button 'Каталог участков' in header at (718, 50) on (//*[contains(@class, "w-navbar")]//a[text()[contains(., "Каталог участков")]])[
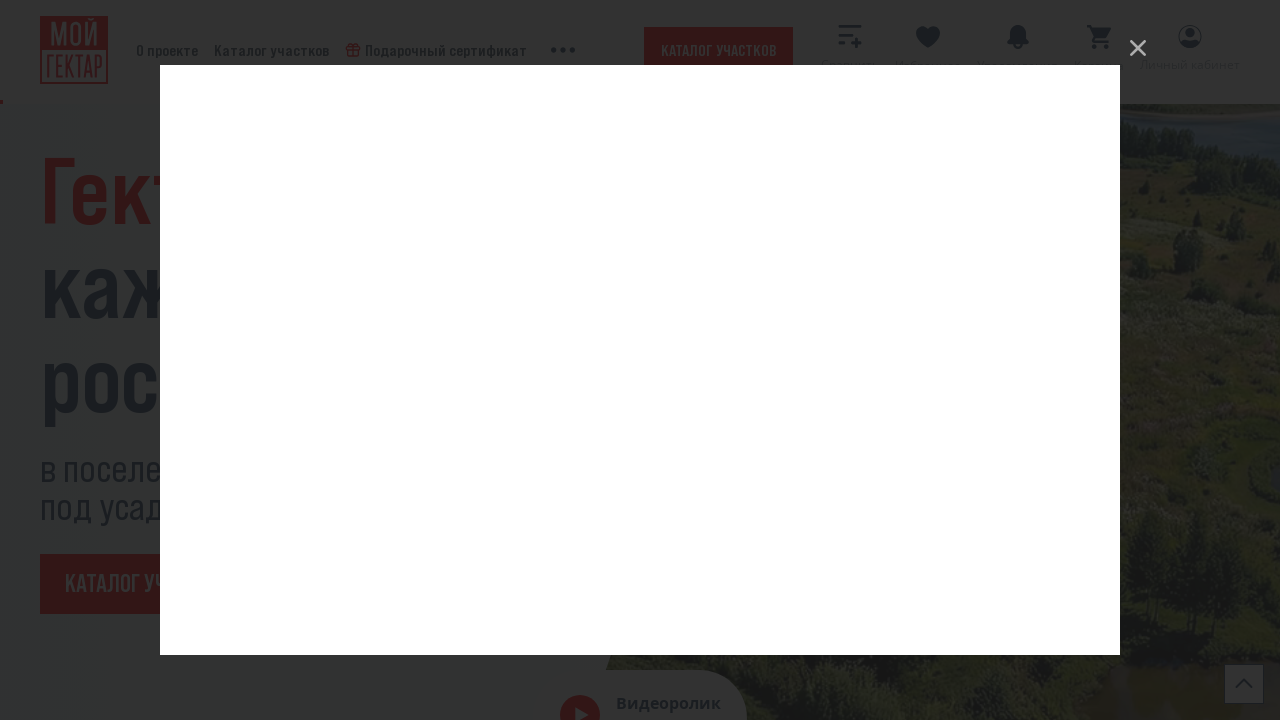

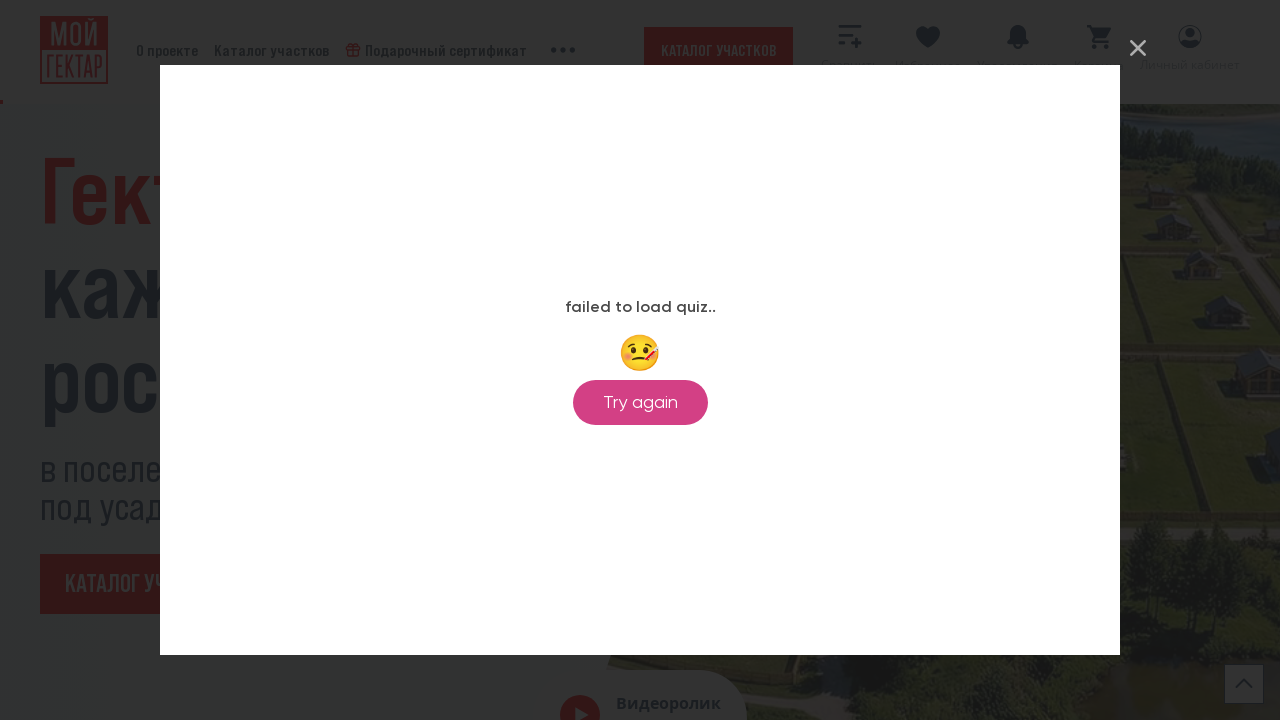